Tests nested iframe navigation by accessing frames within frames

Starting URL: https://the-internet.herokuapp.com

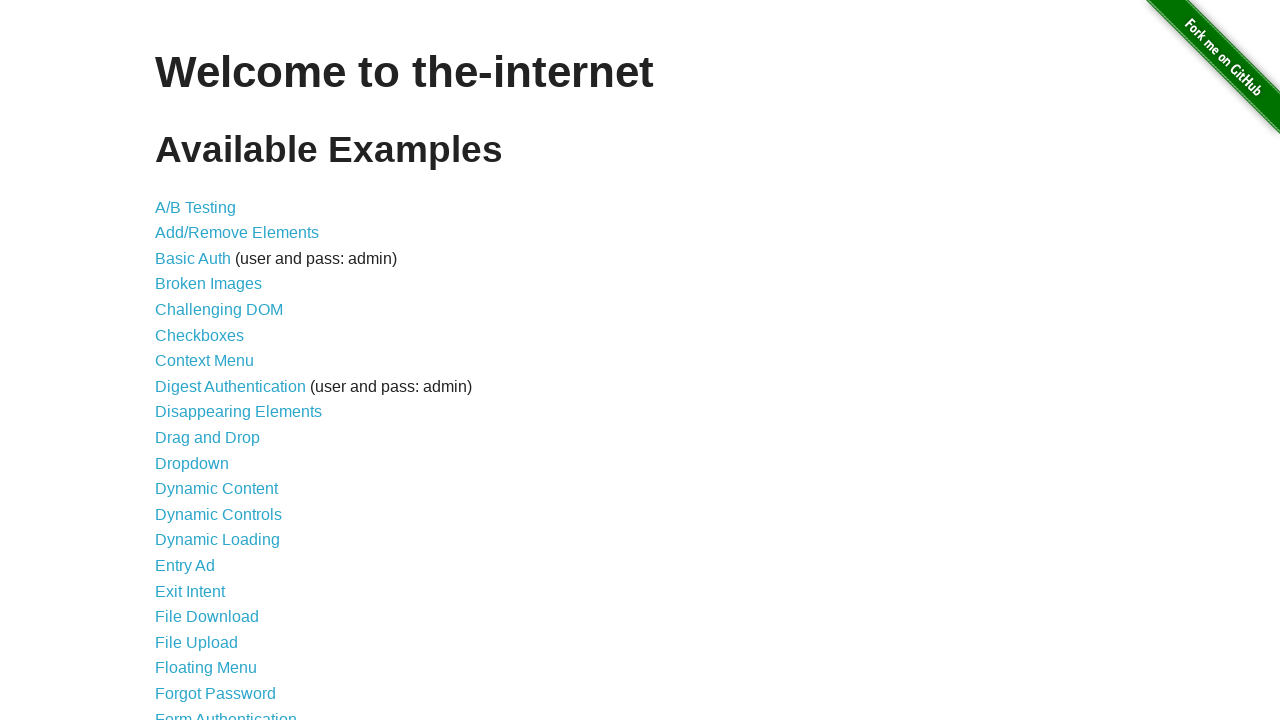

Clicked on frames link at (182, 361) on [href="/frames"]
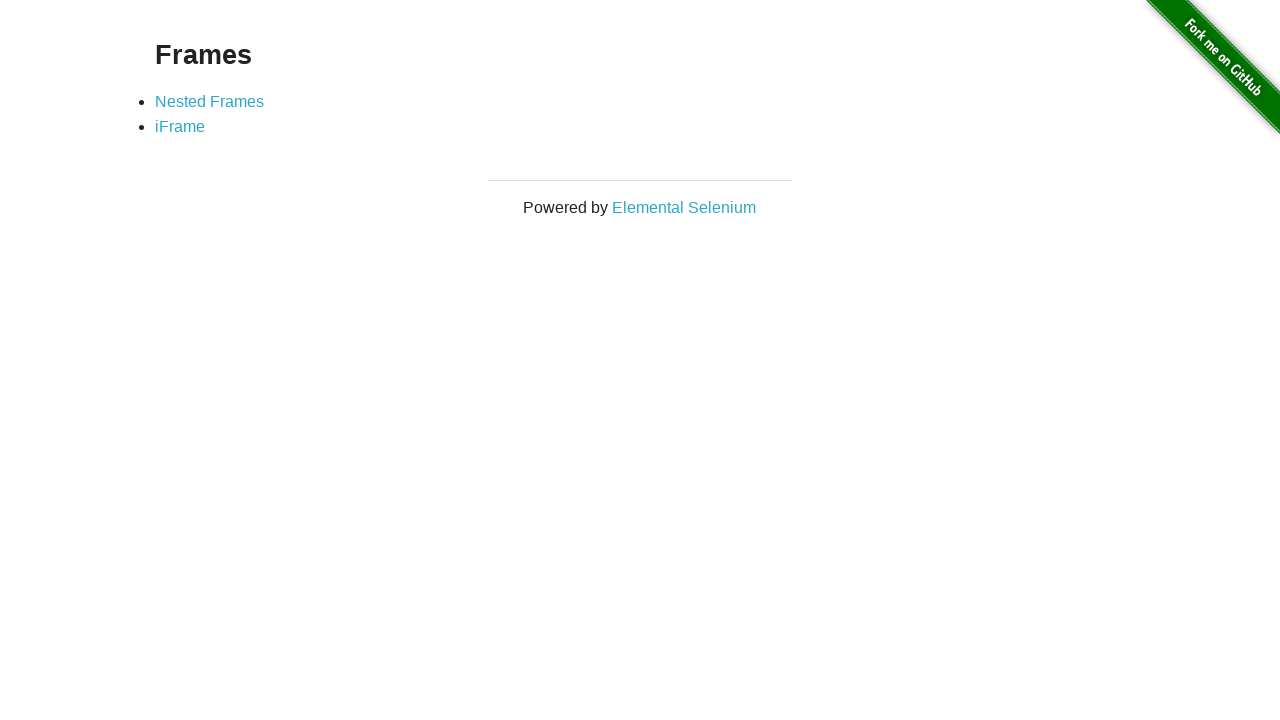

Clicked on nested frames link at (210, 101) on [href="/nested_frames"]
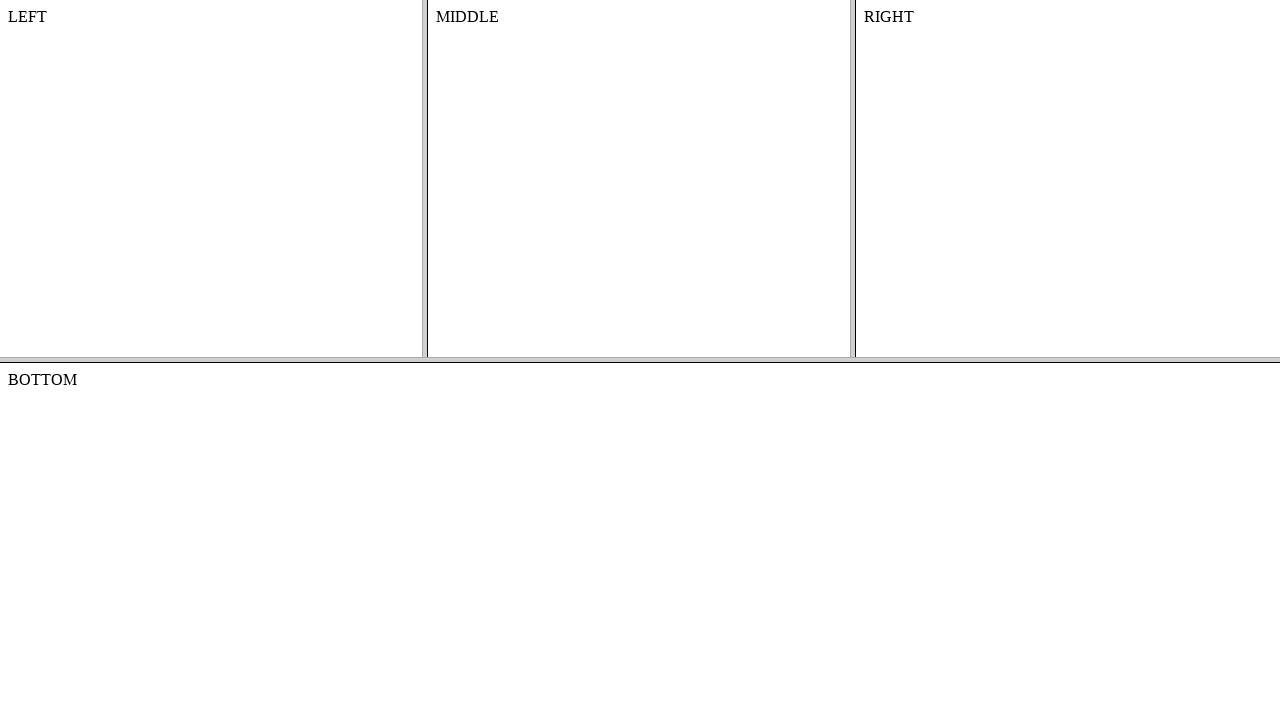

Accessed top frame within nested frames
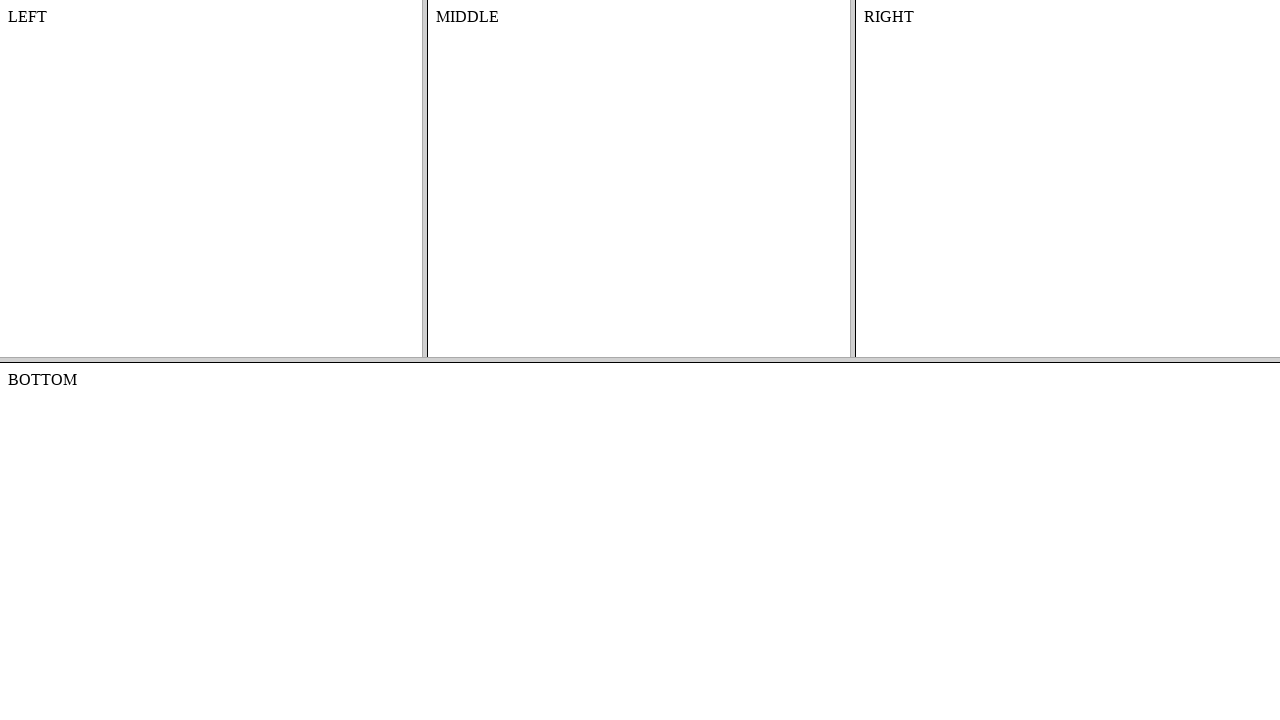

Accessed right frame nested within top frame
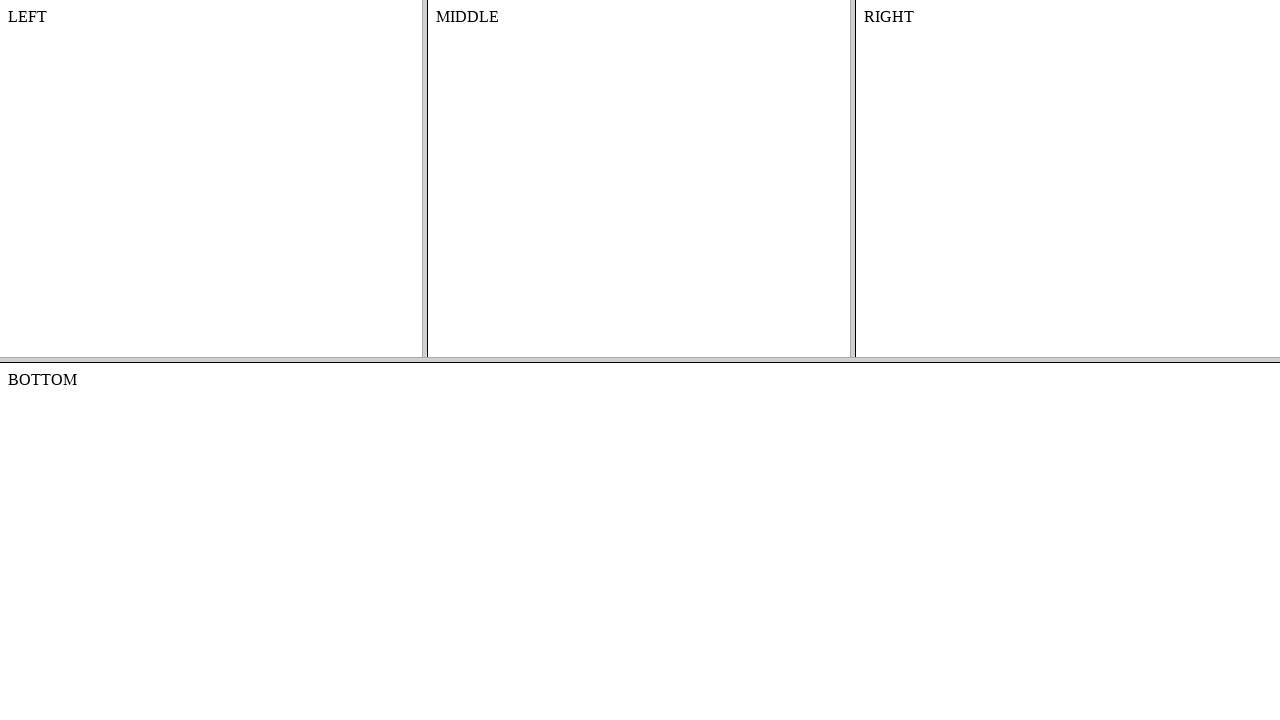

Waited for body element in right frame to become visible
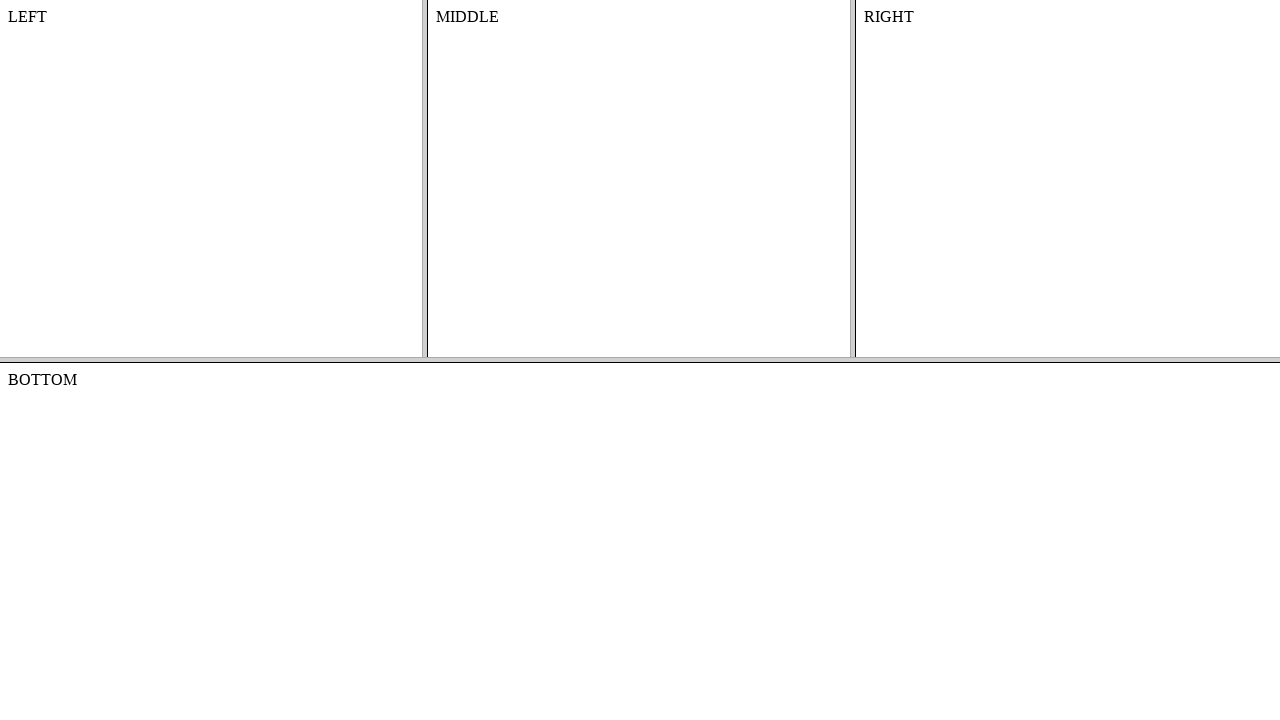

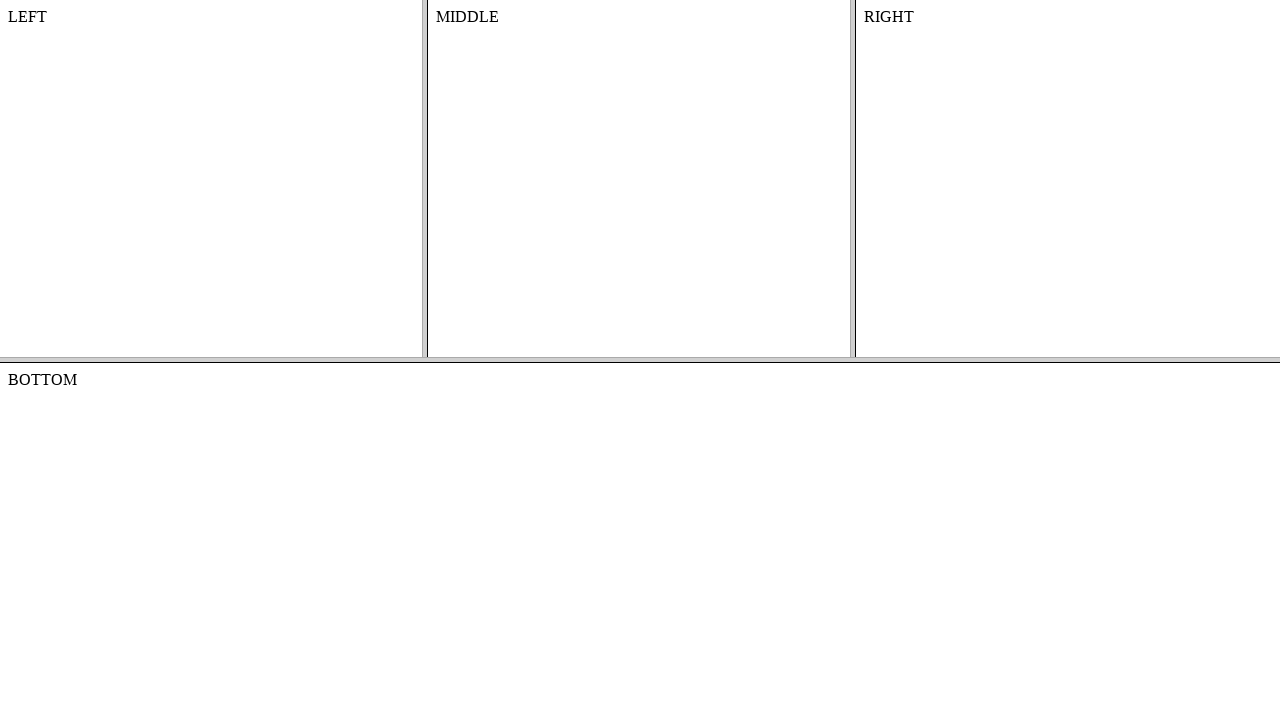